Tests the BeSS (Be Star Spectra) astronomical database search form by filling in date, resolution, and wavelength parameters and submitting the query.

Starting URL: http://basebe.obspm.fr/basebe/BeSS/Consul.php

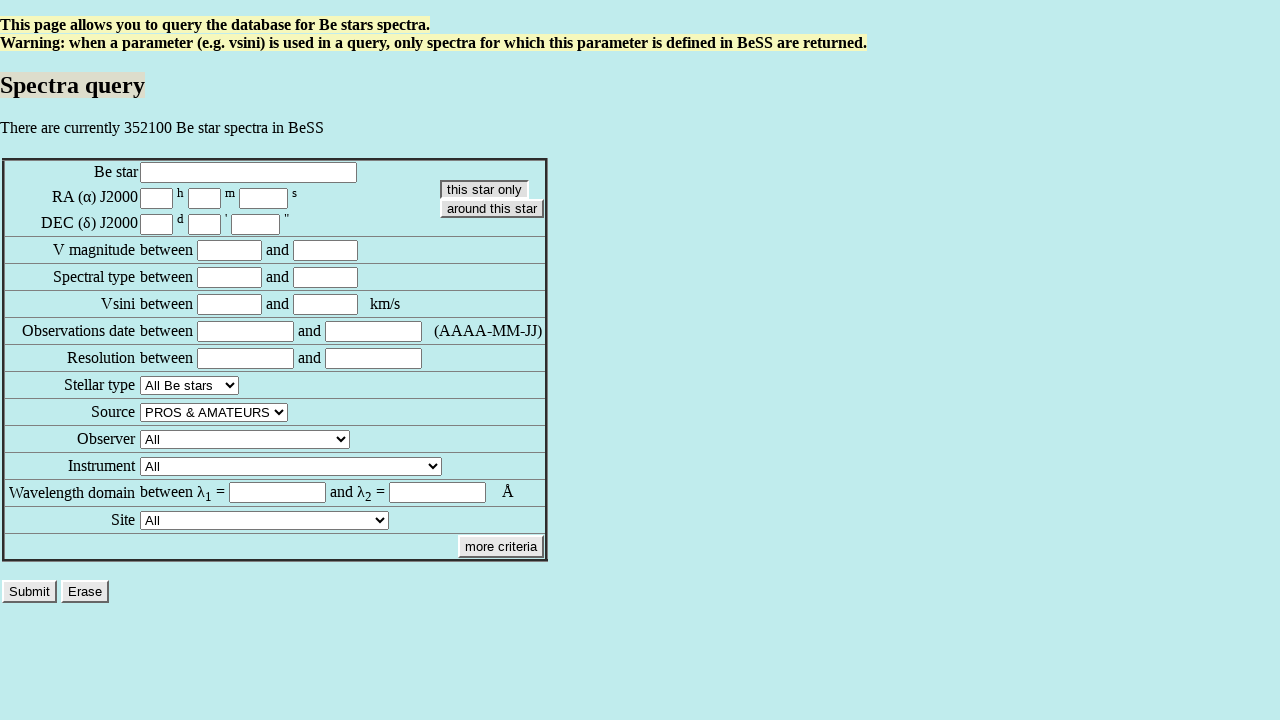

Filled minimum date field with 1990-01-01 on input[name='req_date§min']
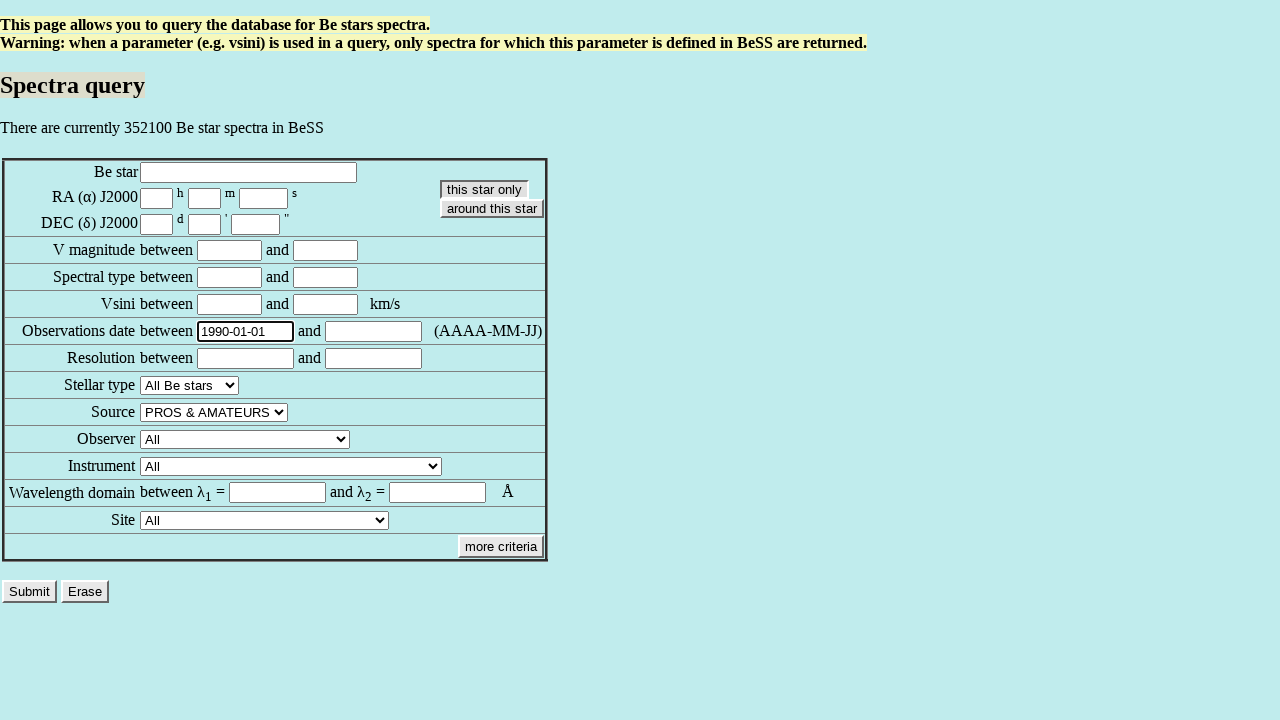

Filled minimum resolution field with 10000 on input[name='req_resolution§min']
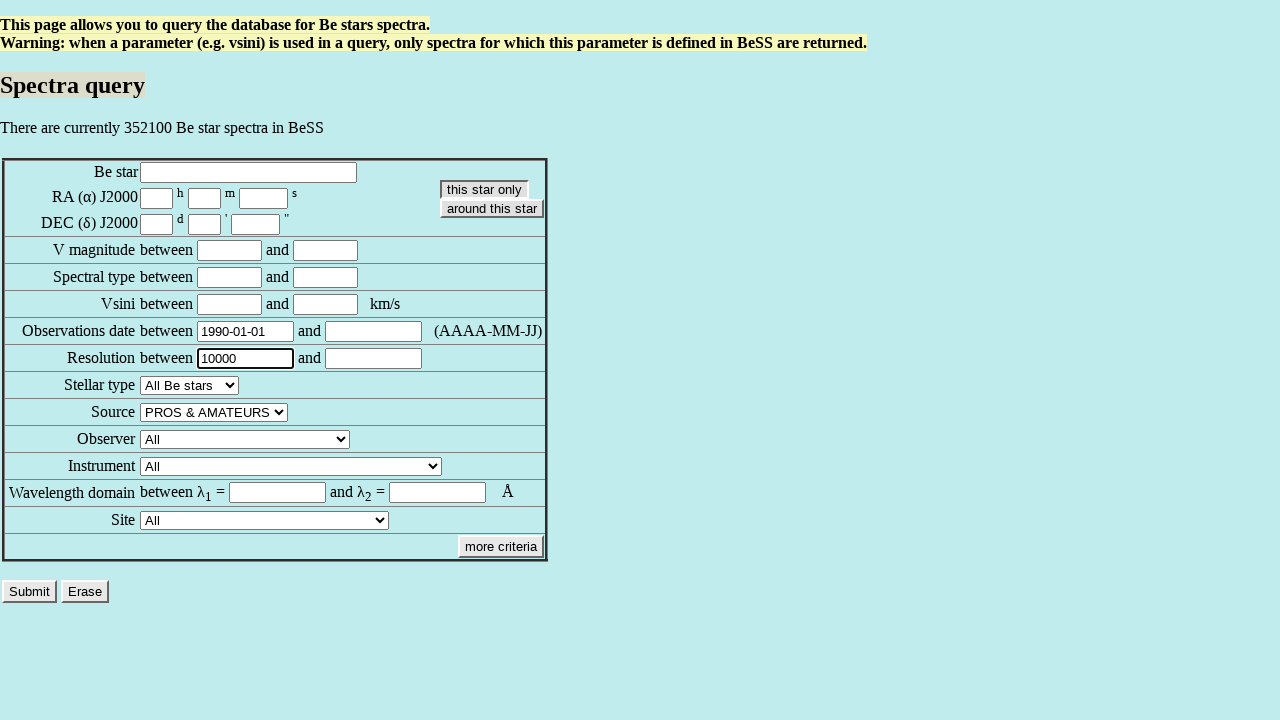

Filled minimum wavelength field with 6562 on input[name='req_wave§1']
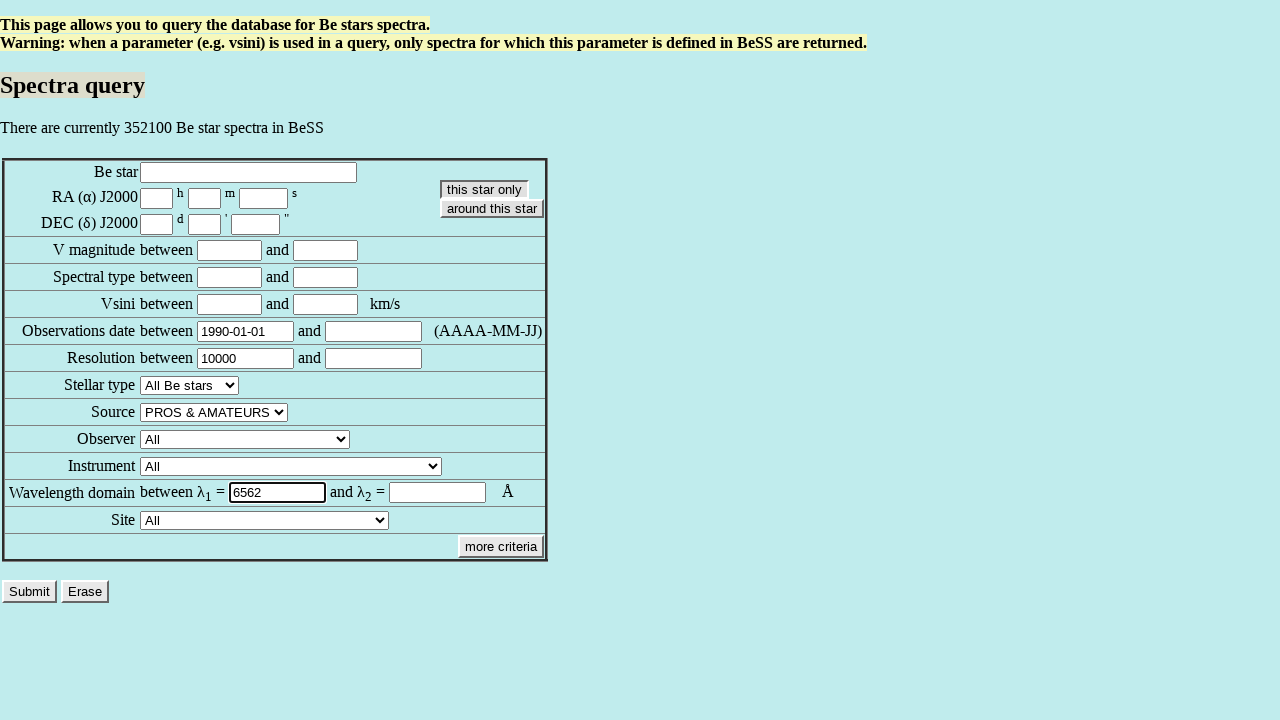

Filled maximum wavelength field with 6563 on input[name='req_wave§2']
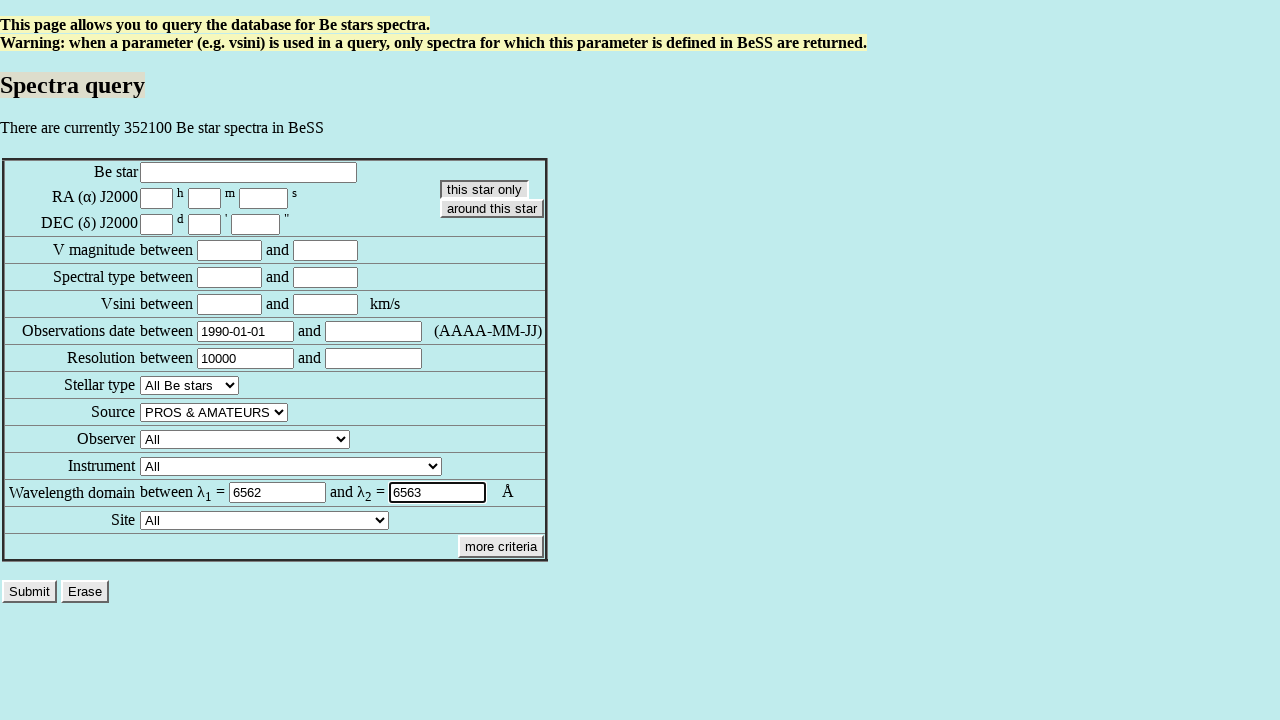

Clicked submit button to execute BeSS database query at (30, 592) on input[name='submit']
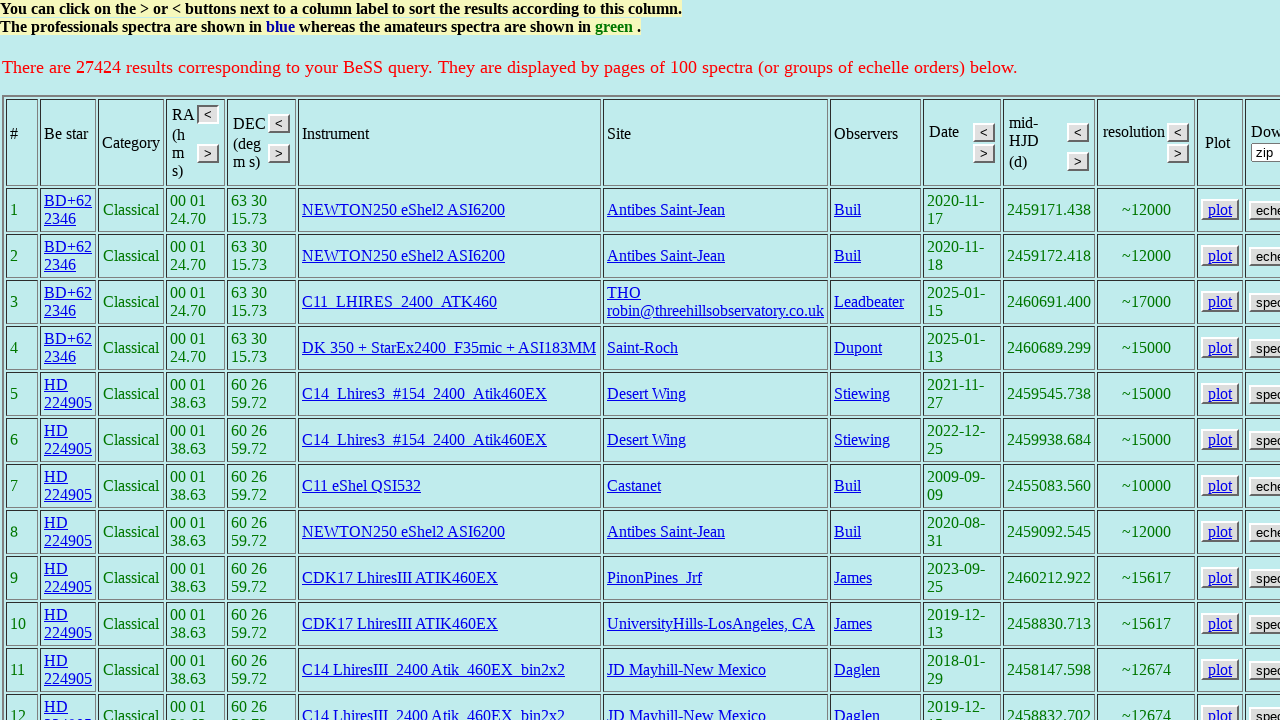

Query results page loaded successfully
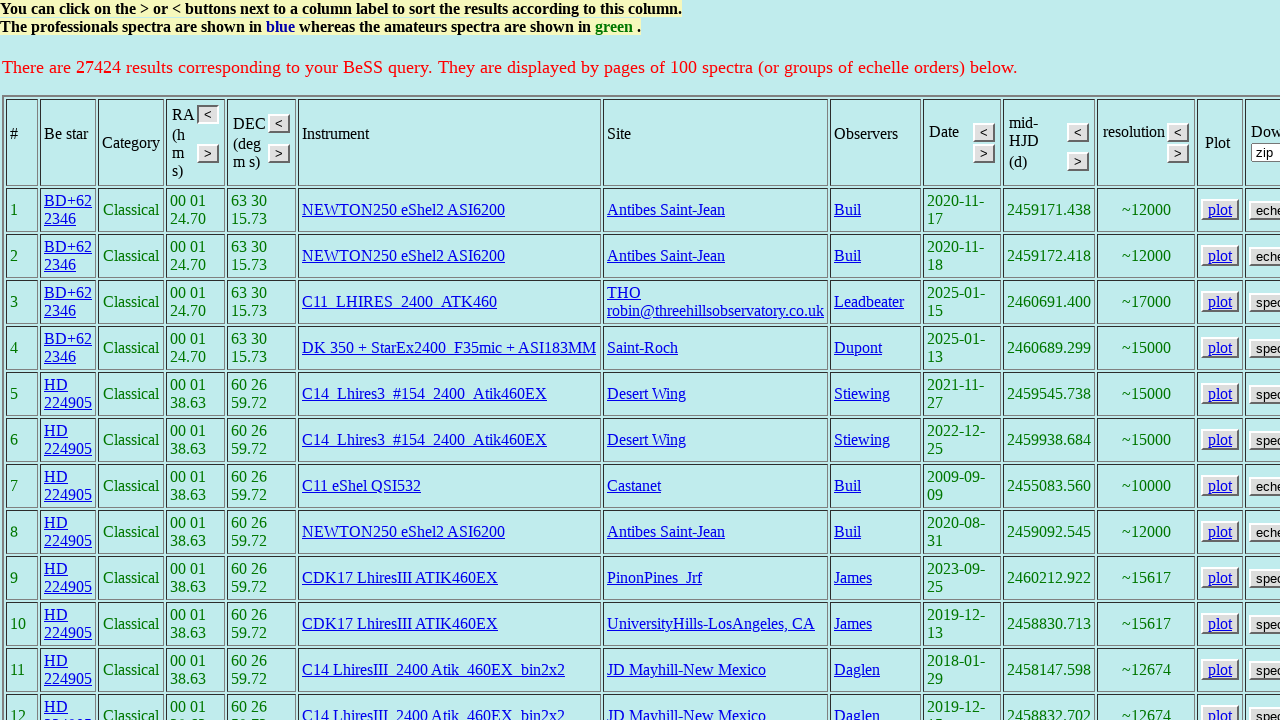

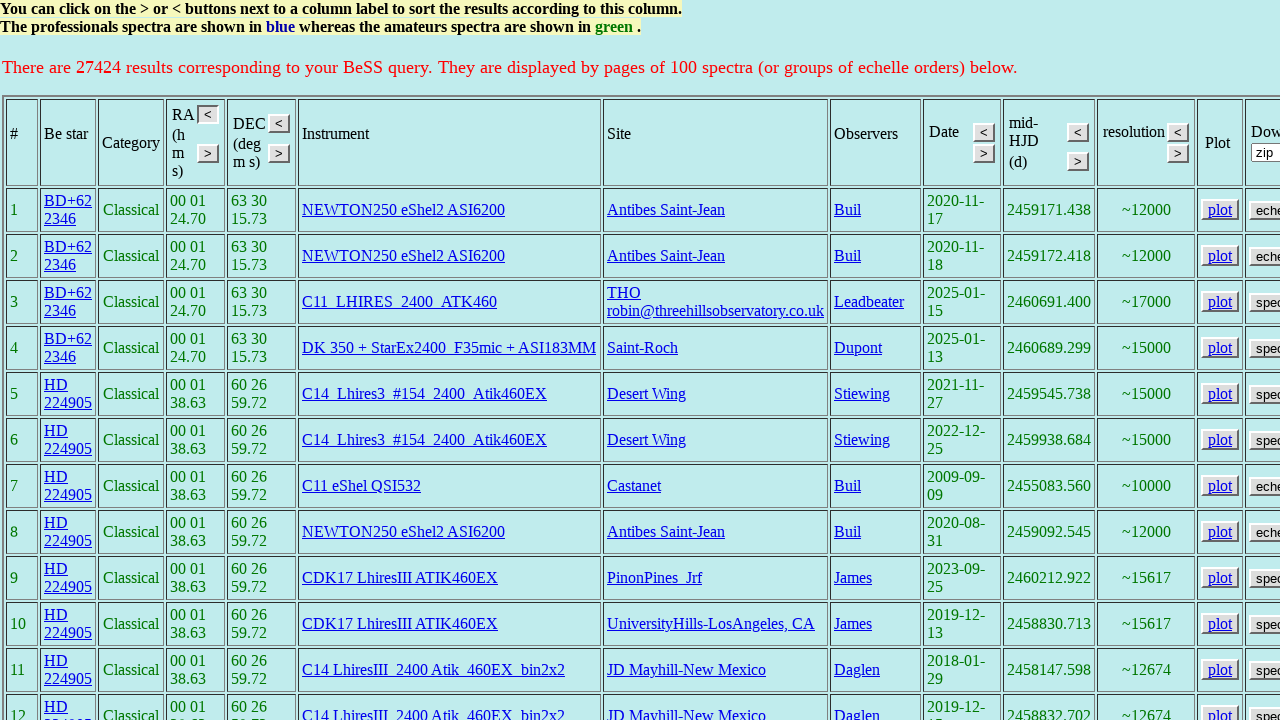